Tests various alert interactions including simple alerts, confirmation dialogs, prompt dialogs, and timer-based alerts on the DemoQA alerts page

Starting URL: https://demoqa.com/alerts

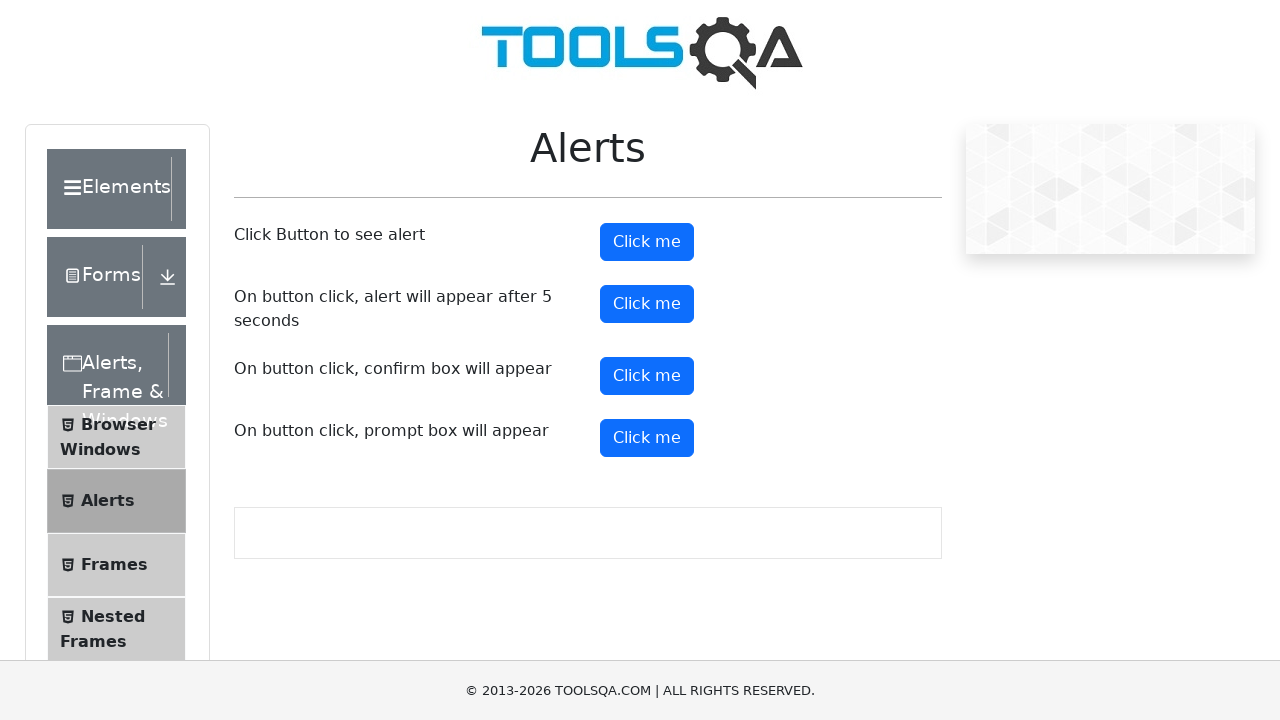

Clicked button to trigger simple alert at (647, 242) on #alertButton
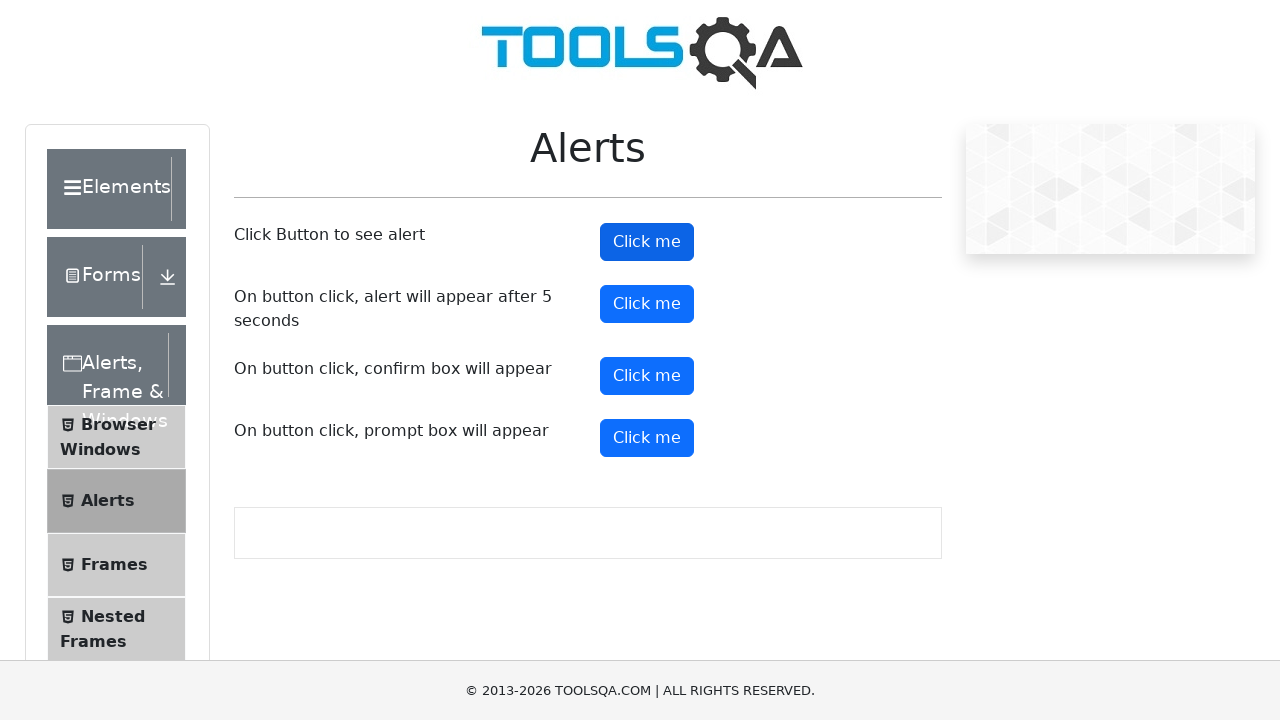

Set up dialog handler to accept simple alert
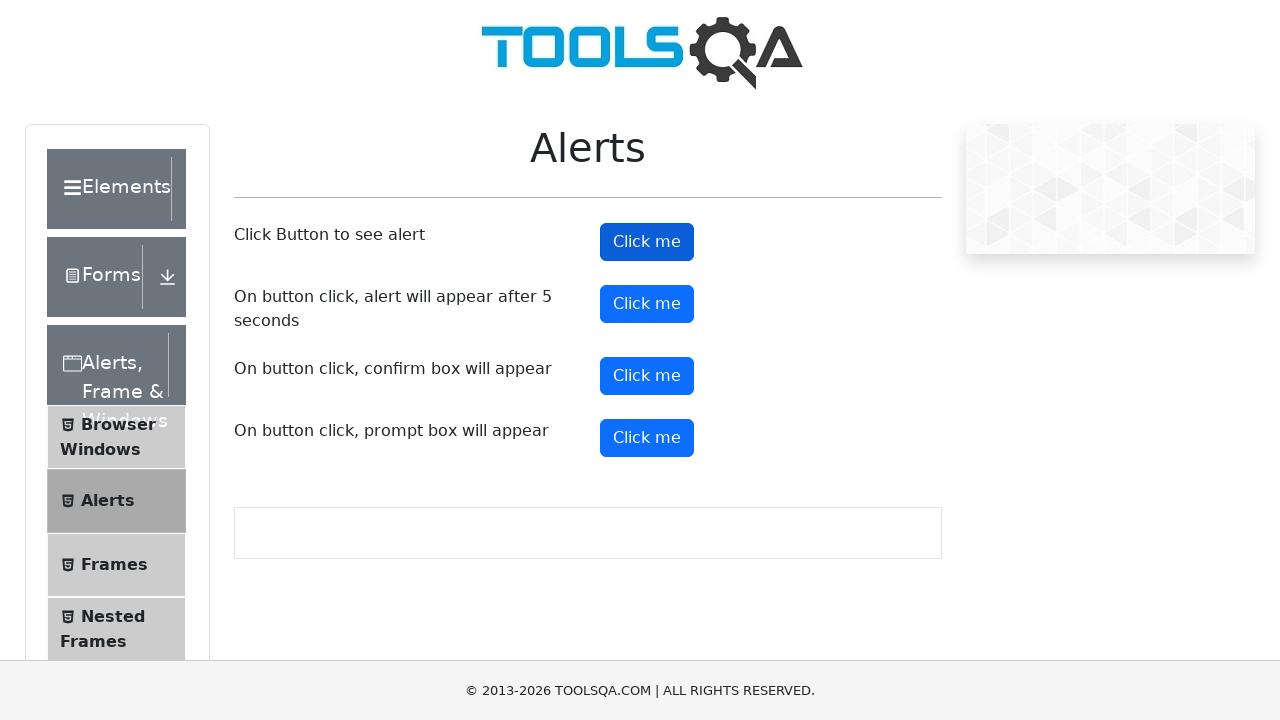

Clicked button to trigger confirmation dialog at (647, 376) on #confirmButton
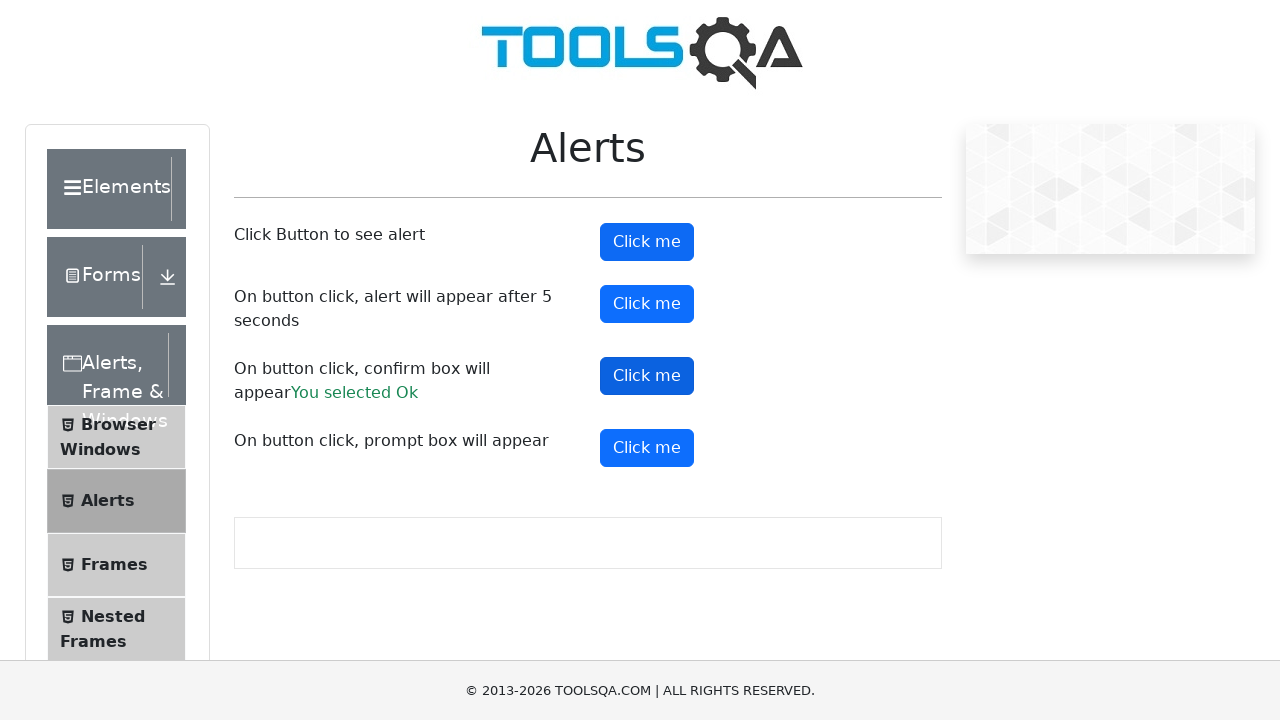

Set up dialog handler to dismiss confirmation dialog
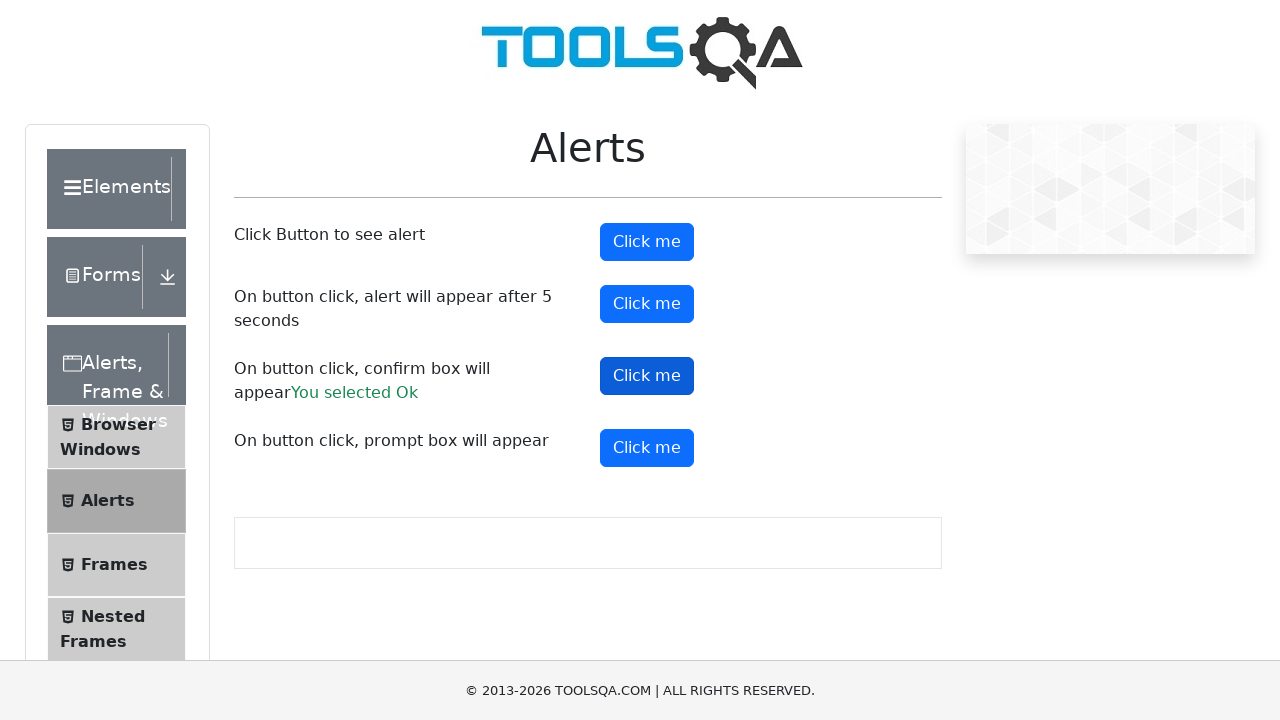

Clicked button to trigger prompt dialog at (647, 448) on #promtButton
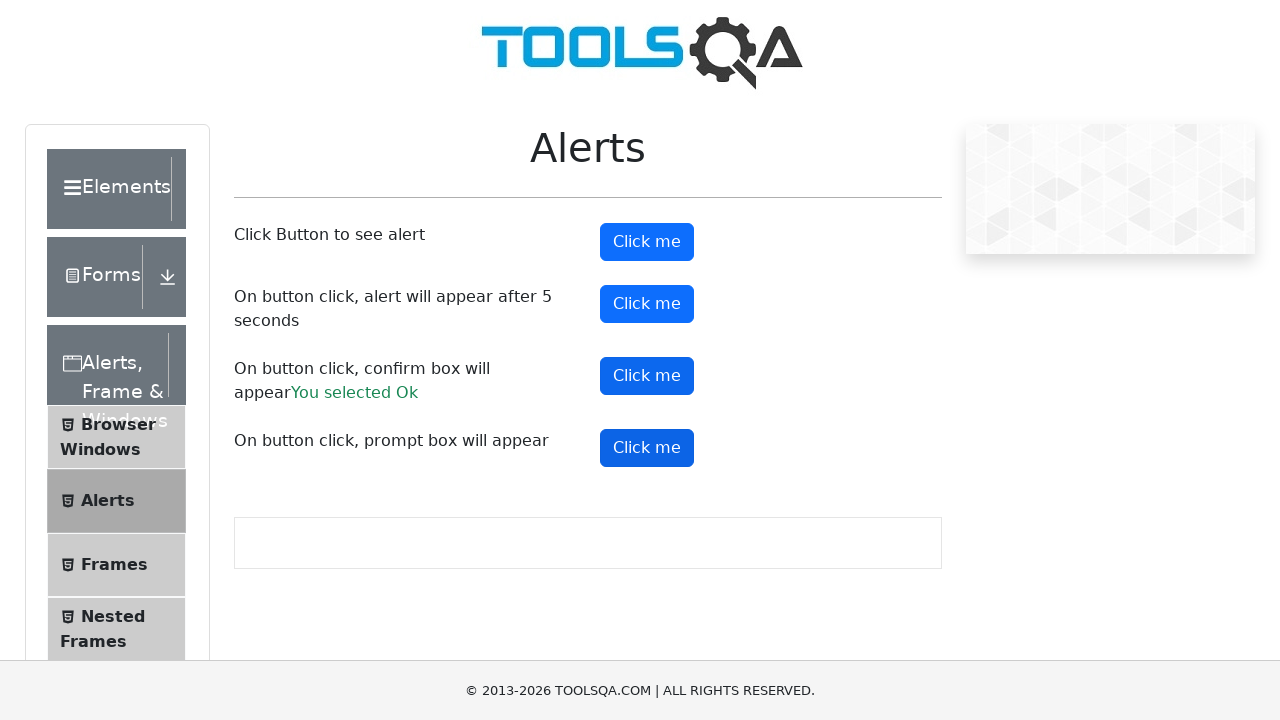

Set up dialog handler to accept prompt dialog with text 'Parmeet'
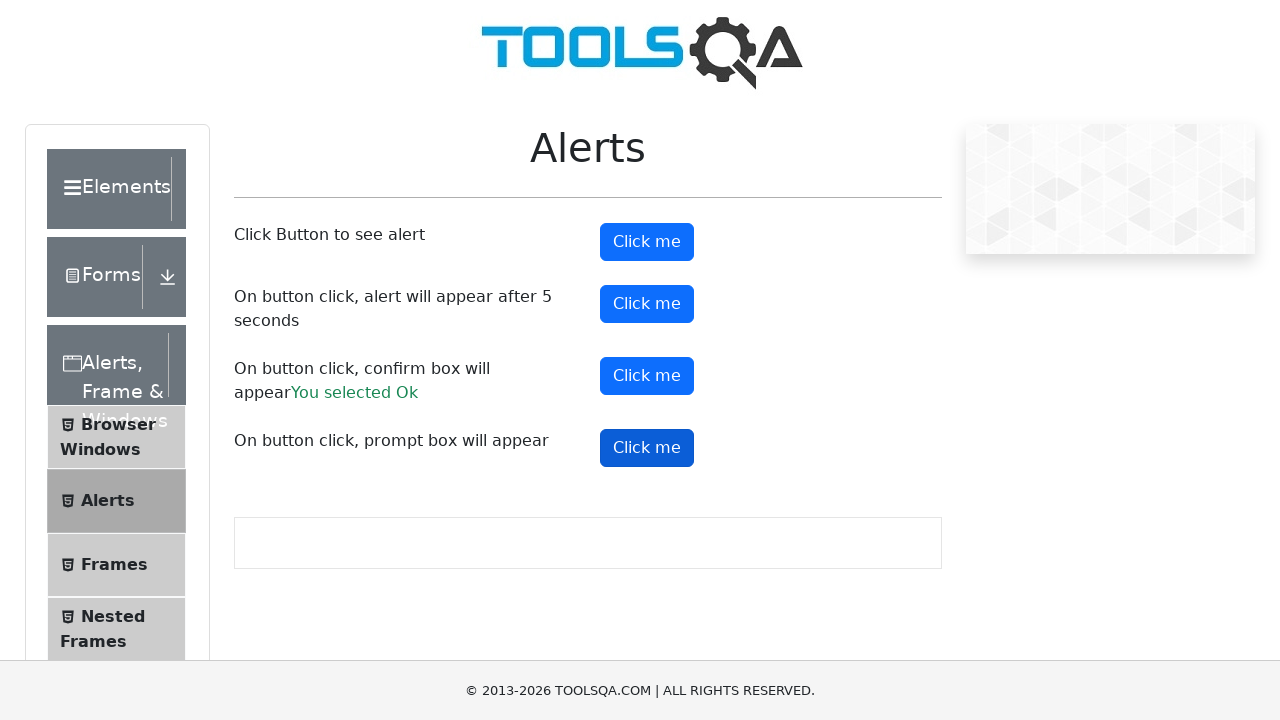

Clicked button to trigger timer-based alert at (647, 304) on #timerAlertButton
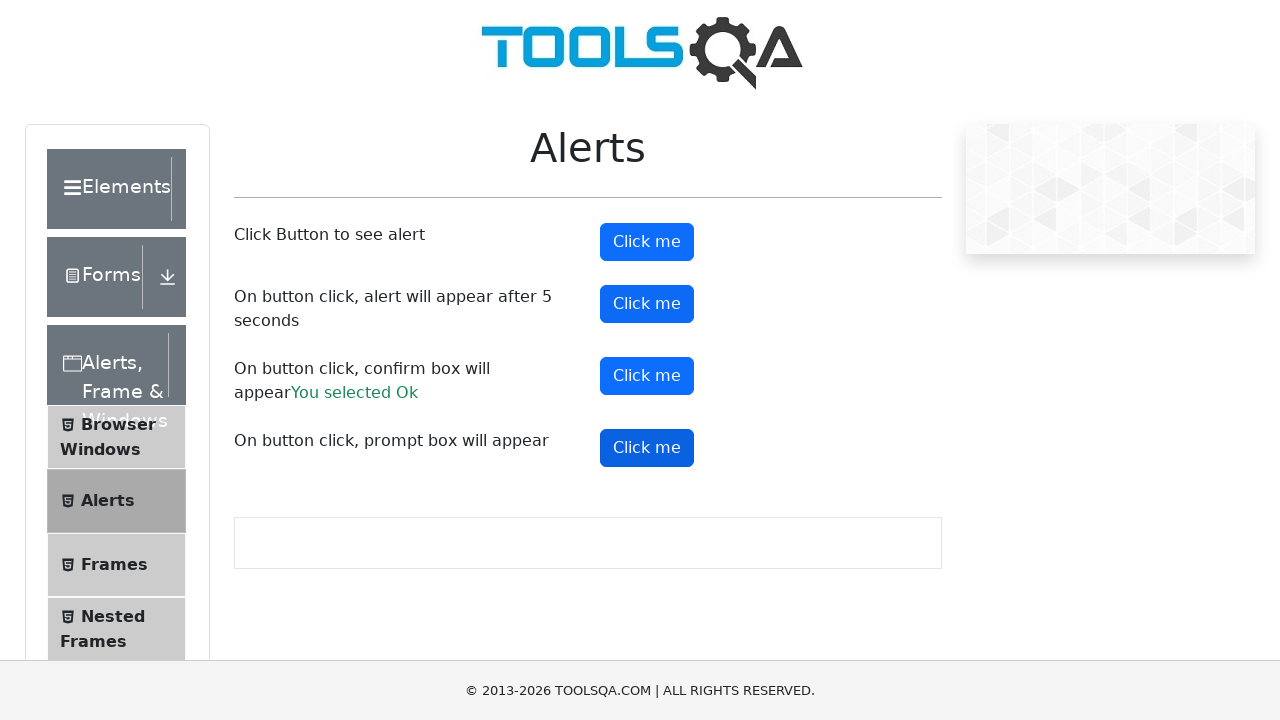

Waited 5 seconds for timer alert to appear
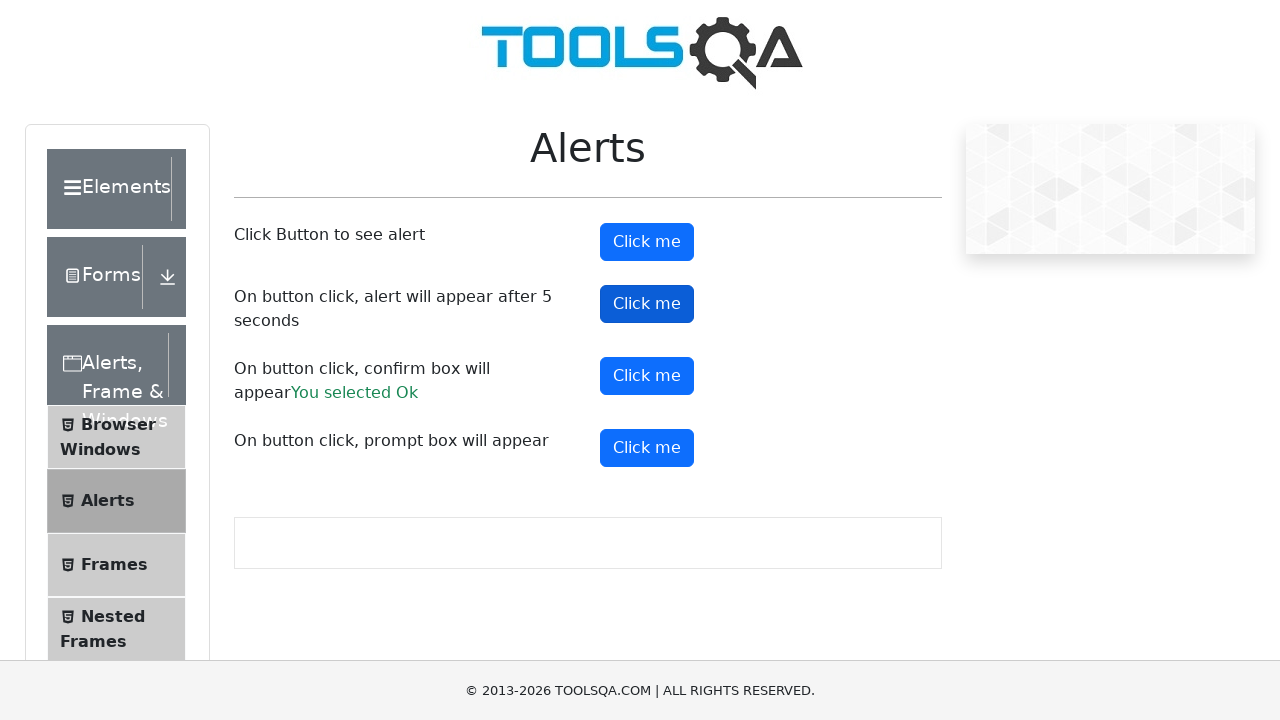

Set up dialog handler to accept timer alert
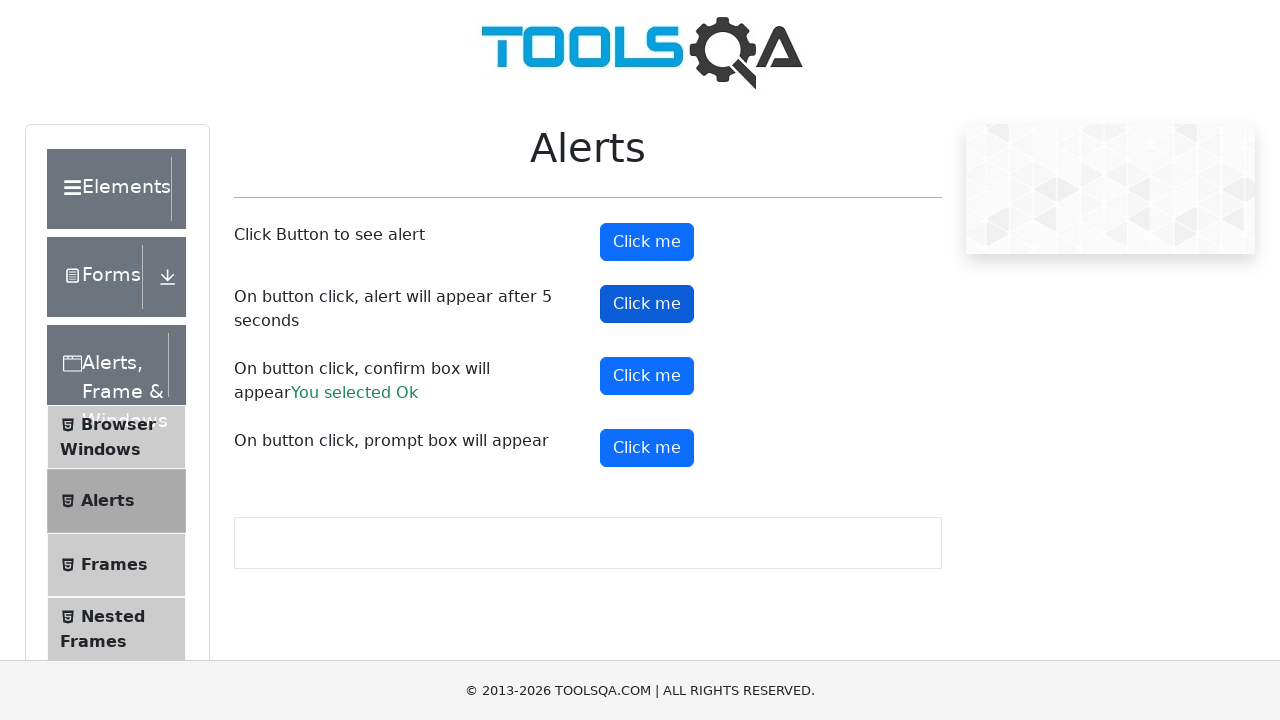

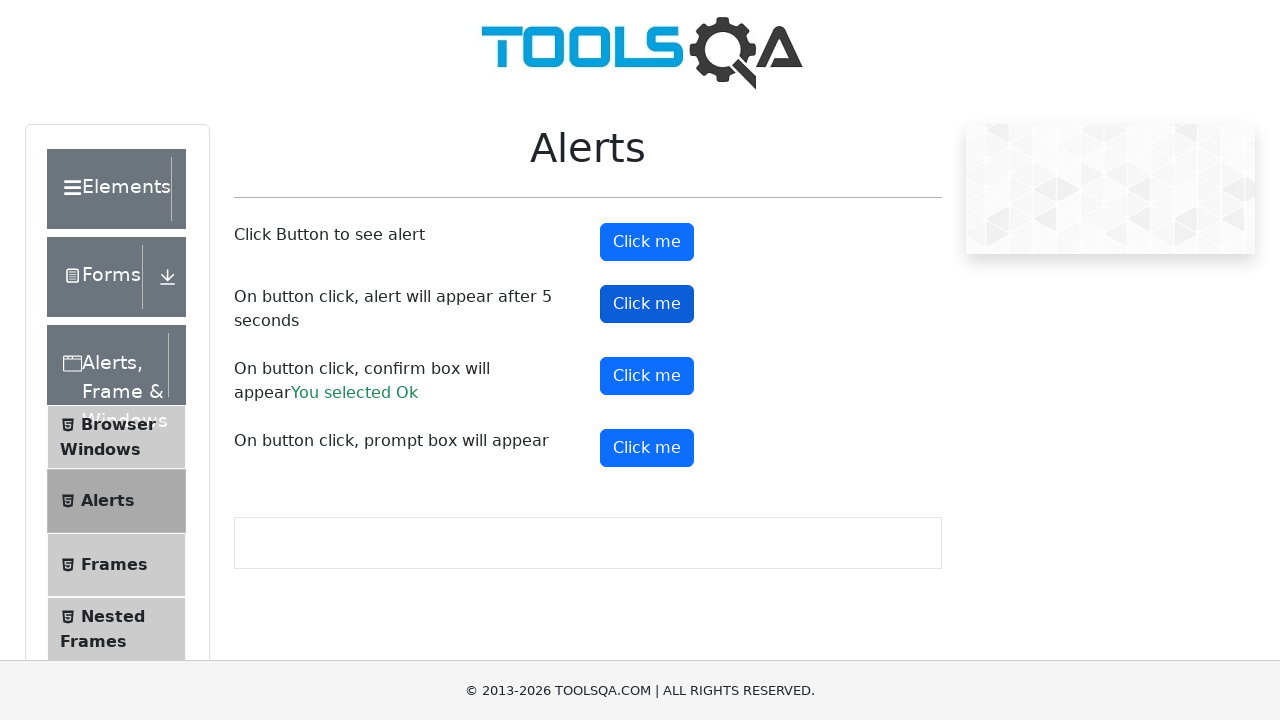